Tests login form error handling by submitting incorrect credentials and verifying the error message displayed

Starting URL: https://login1.nextbasecrm.com/

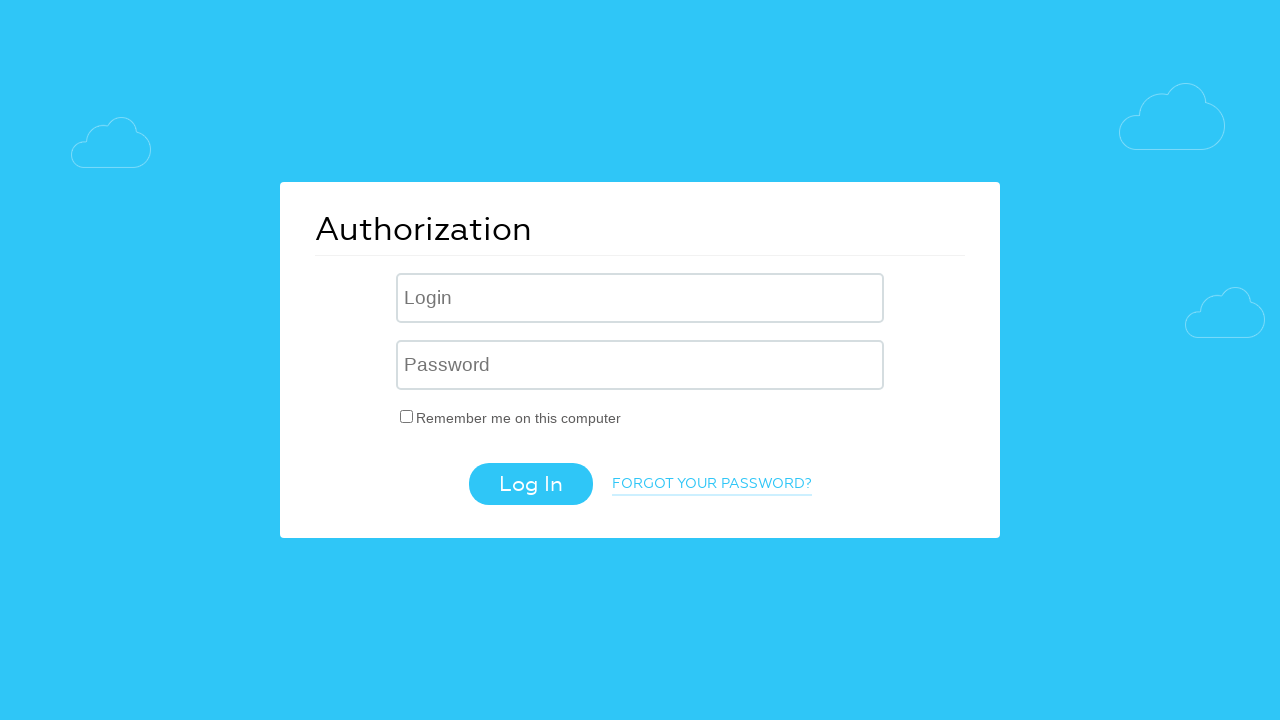

Filled username field with incorrect credentials on input[name='USER_LOGIN']
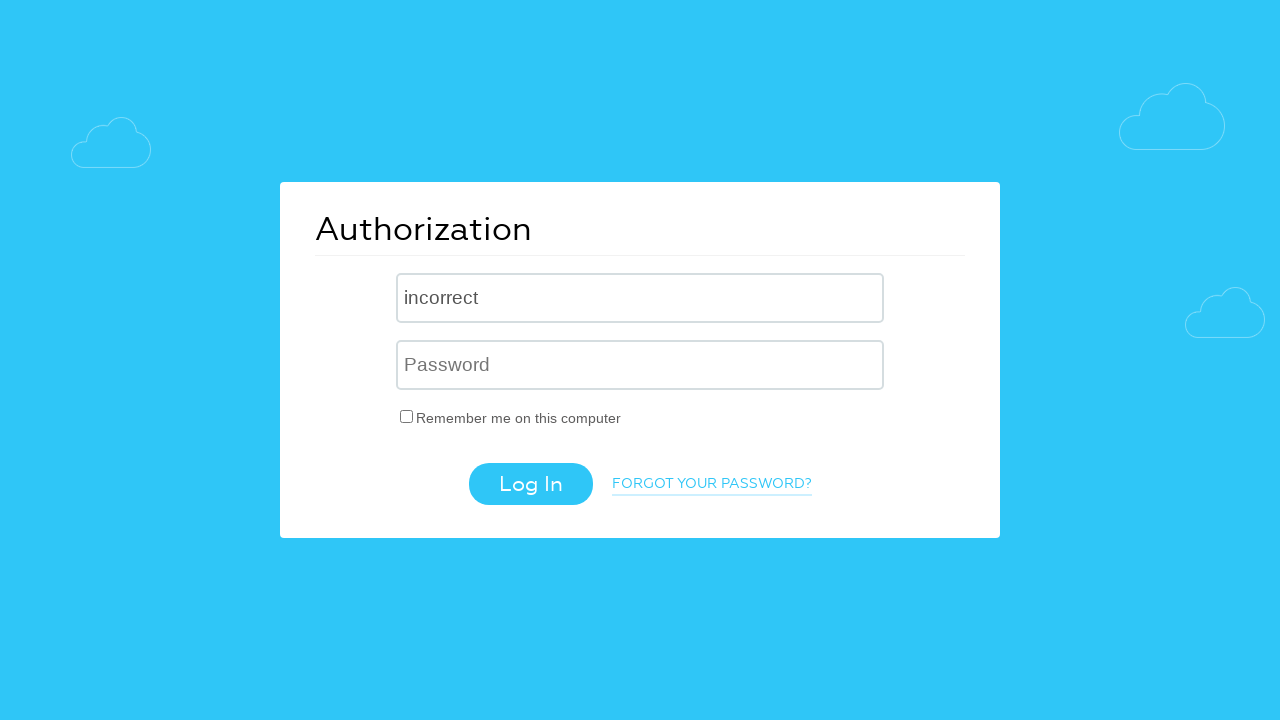

Filled password field with incorrect credentials on input[name='USER_PASSWORD']
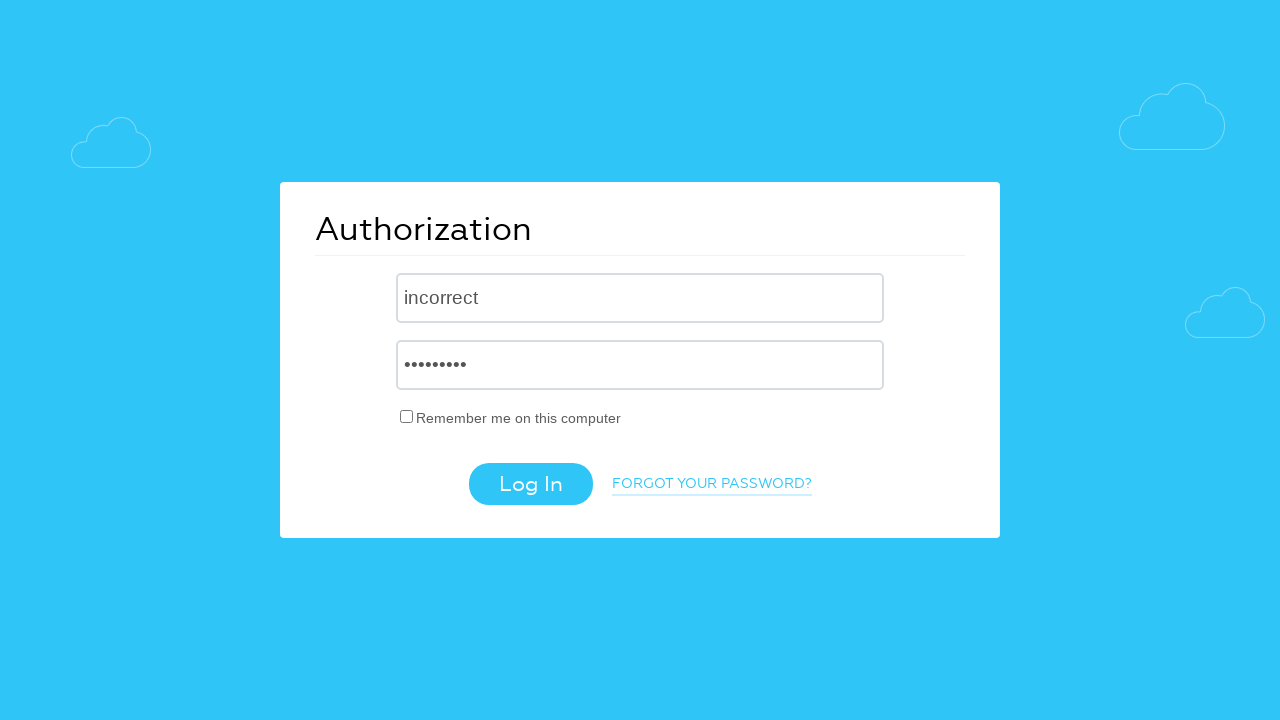

Clicked login button with incorrect credentials at (530, 484) on .login-btn
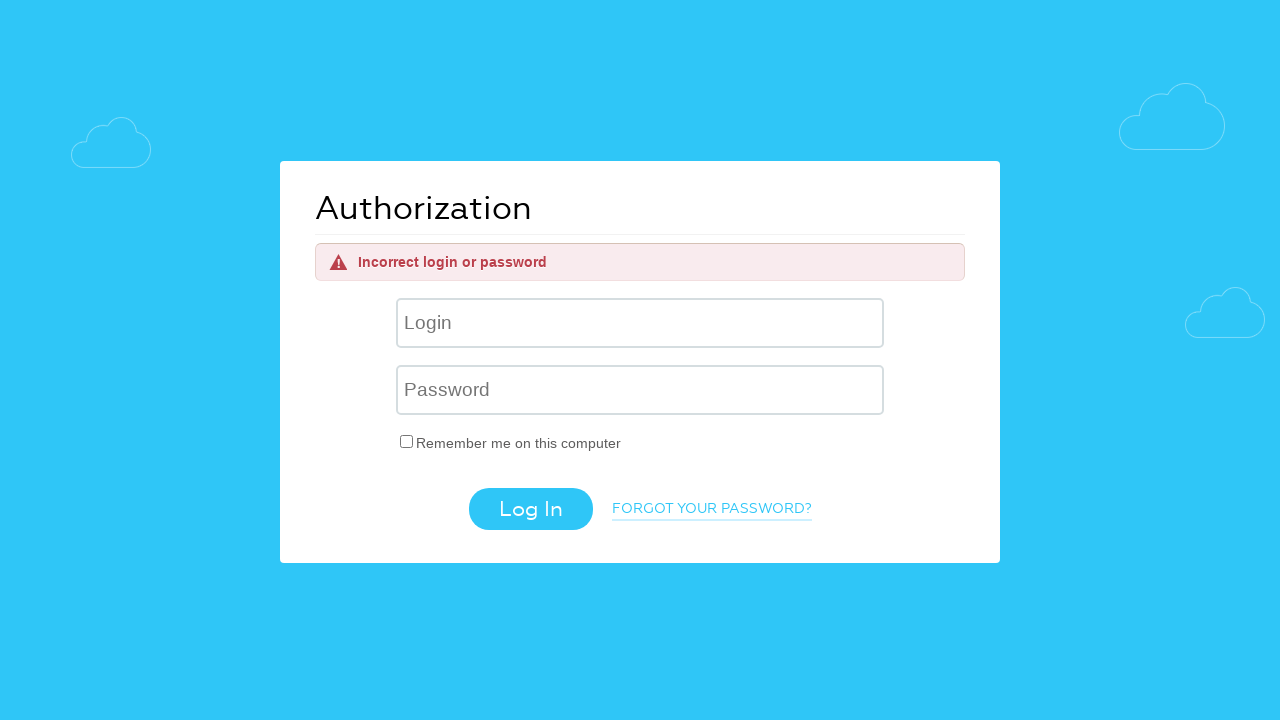

Error message appeared on login form
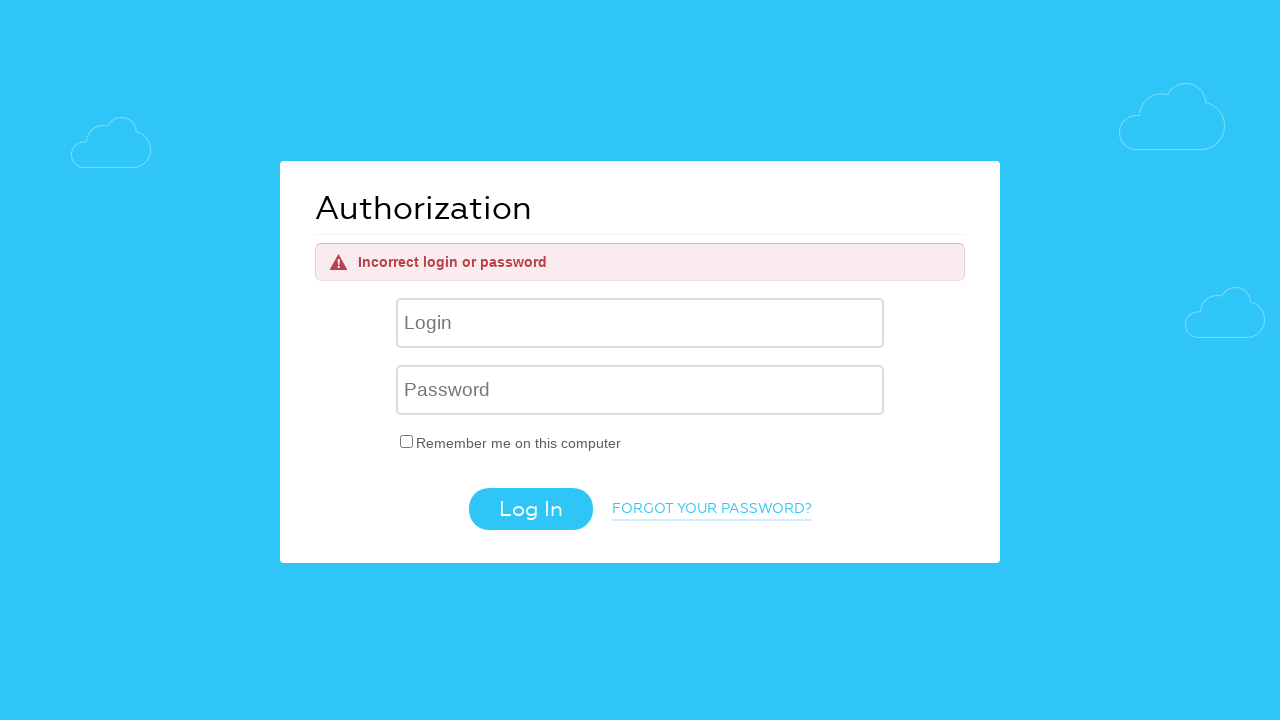

Retrieved error text: 'Incorrect login or password'
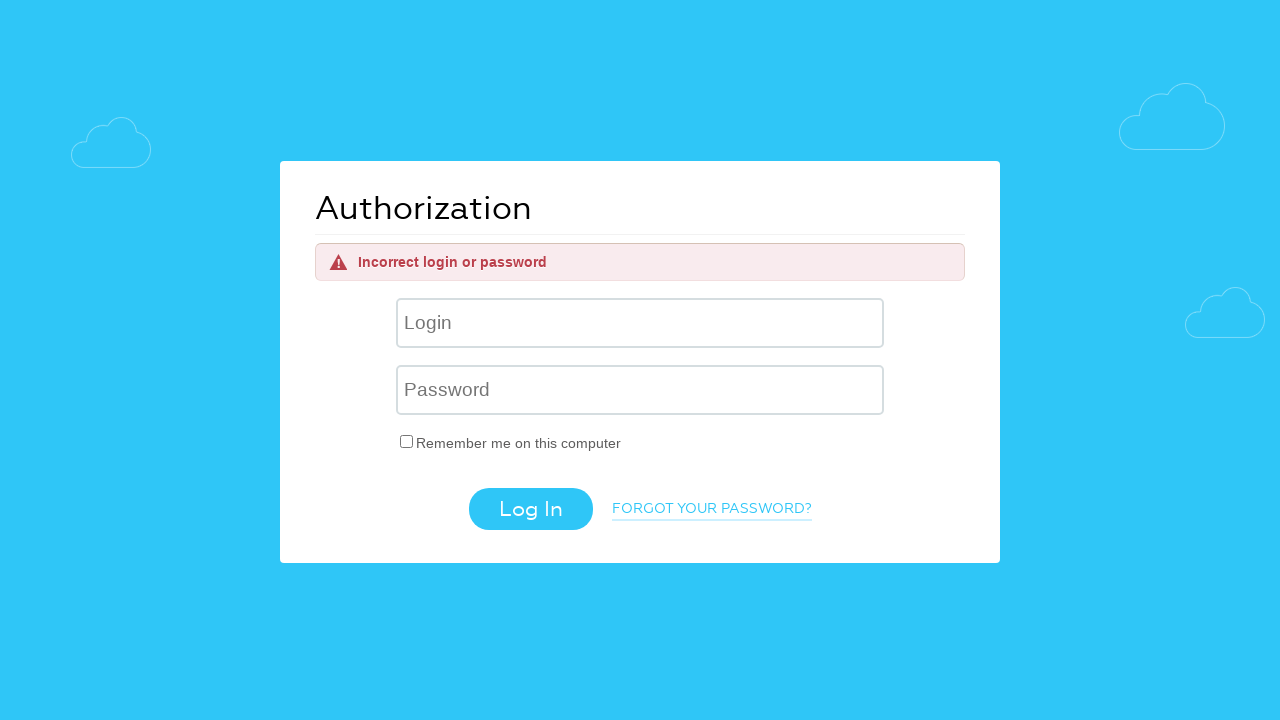

Verified error message text matches expected value 'Incorrect login or password'
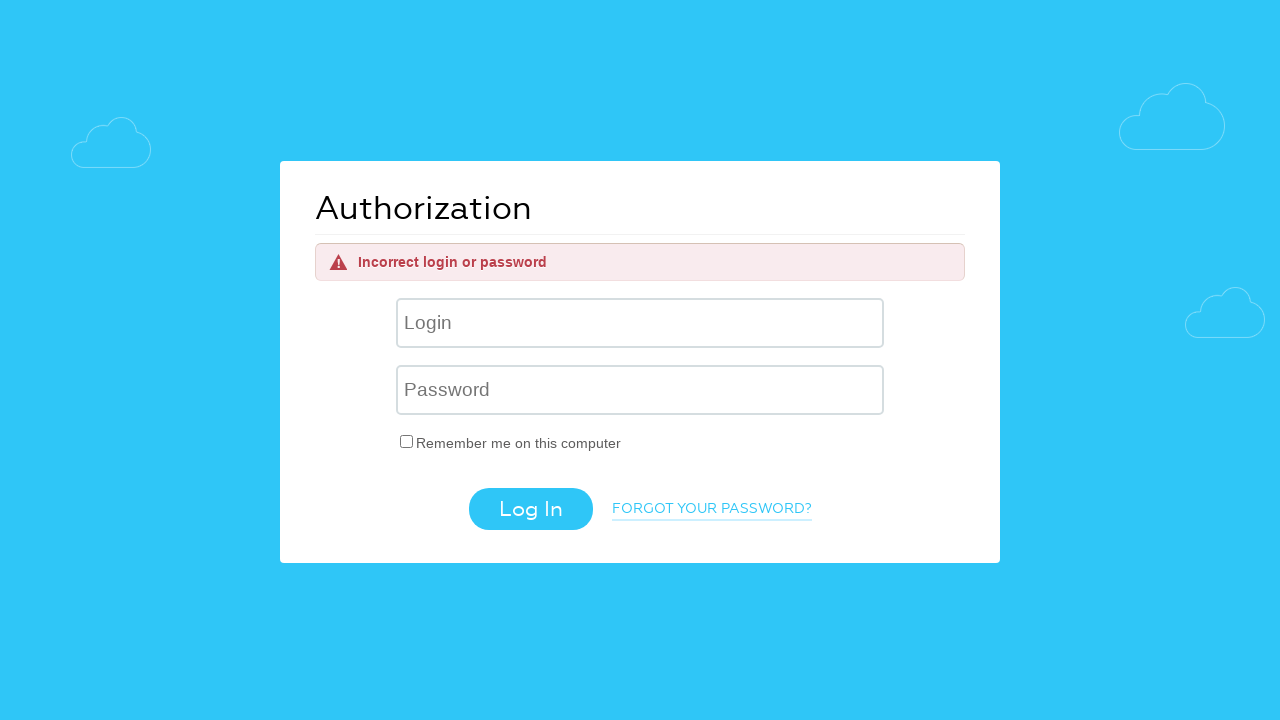

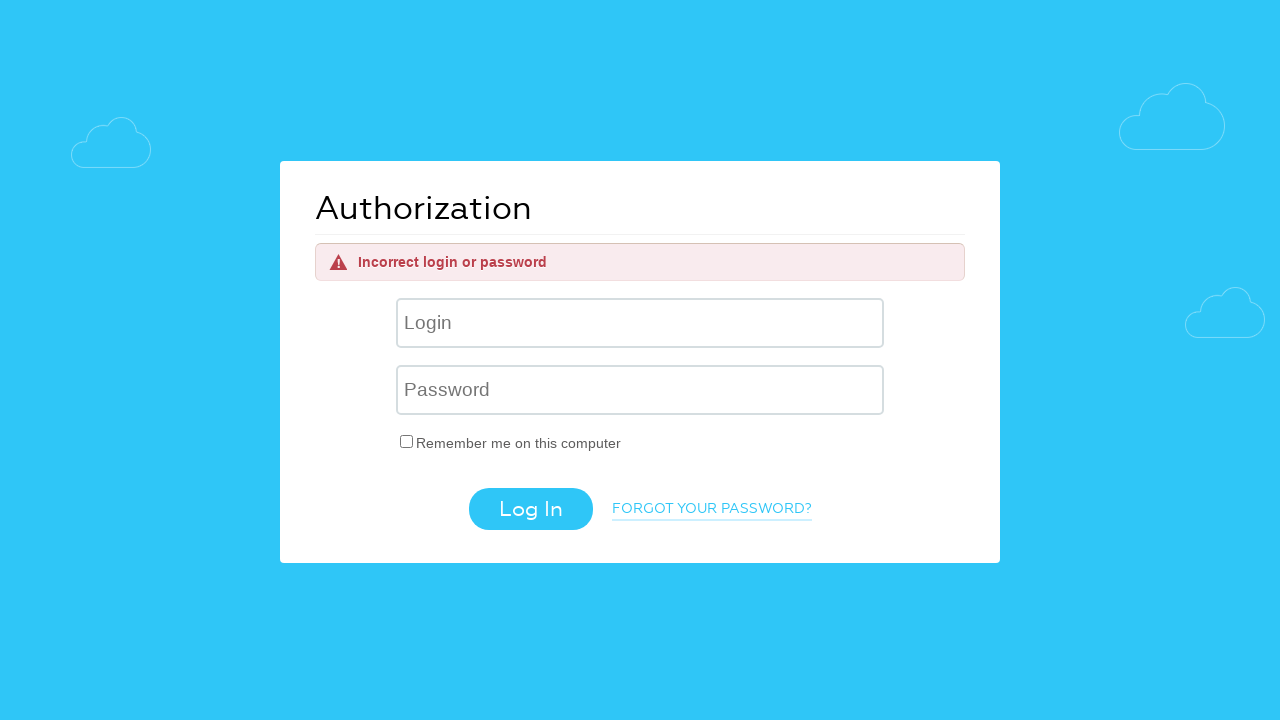